Tests the search functionality on python.org by entering "pycon" in the search box and submitting the search form to verify results are returned.

Starting URL: http://www.python.org

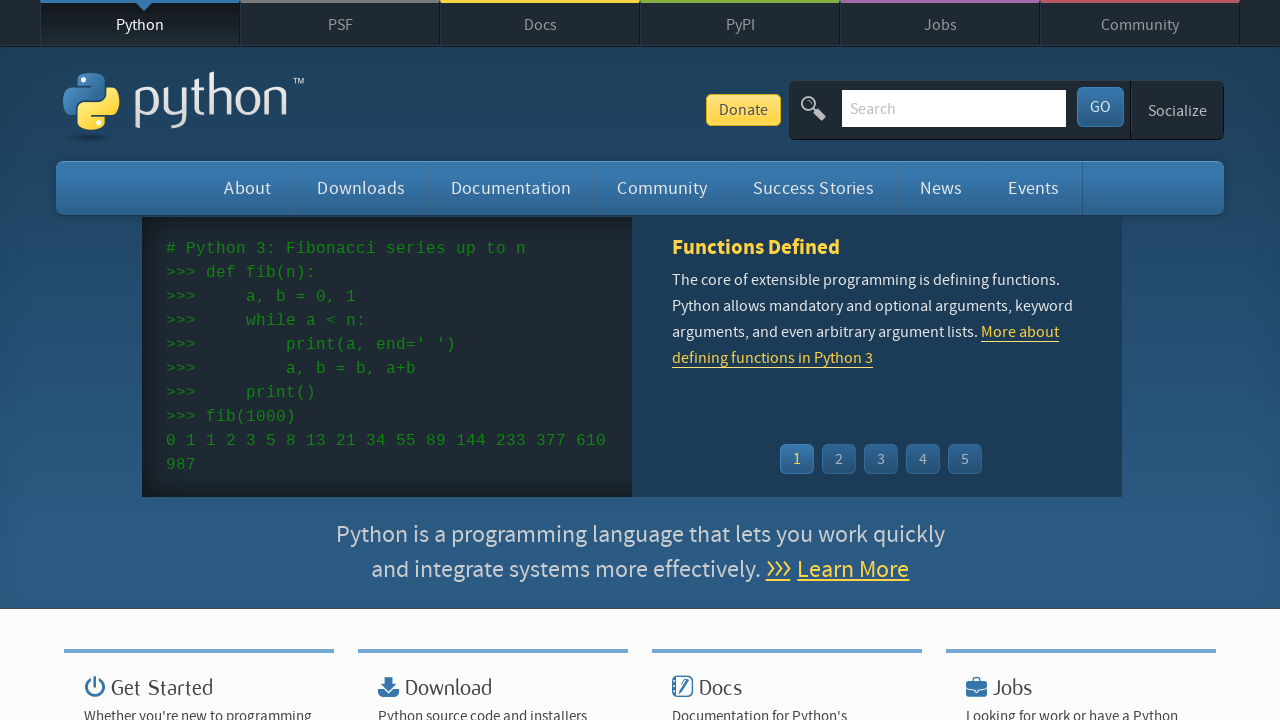

Verified 'Python' is in the page title
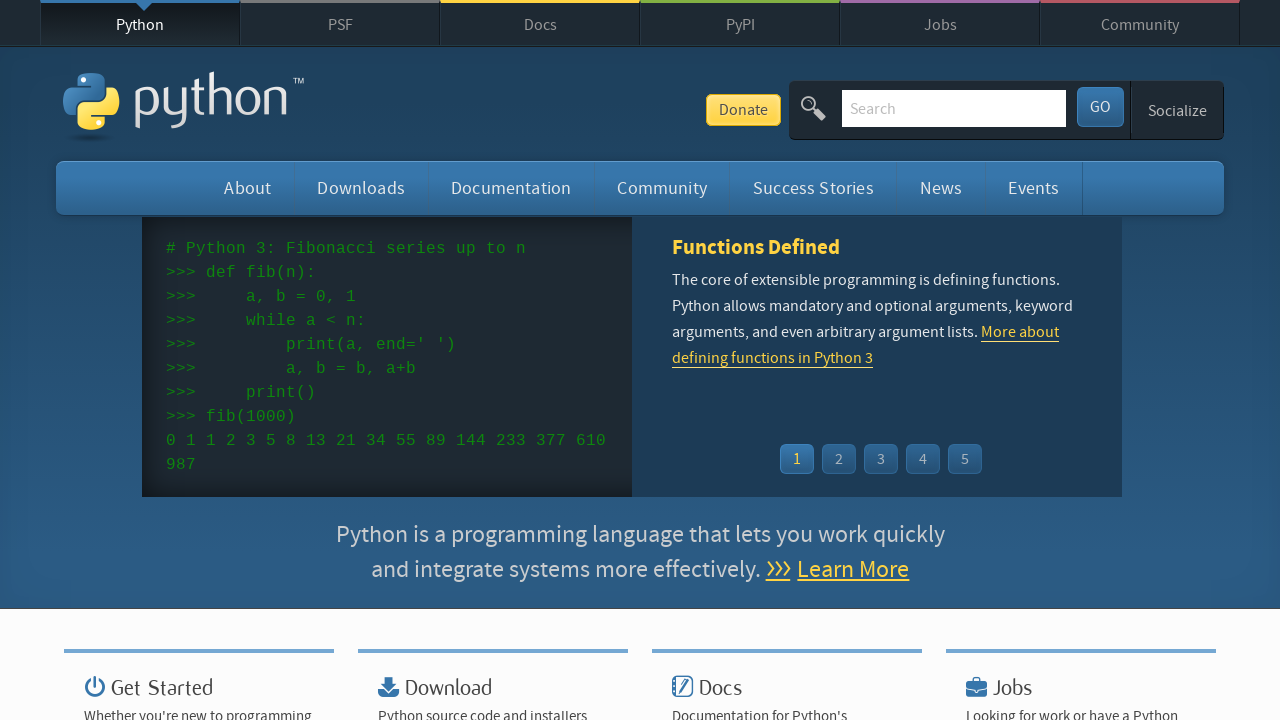

Filled search box with 'pycon' on input[name='q']
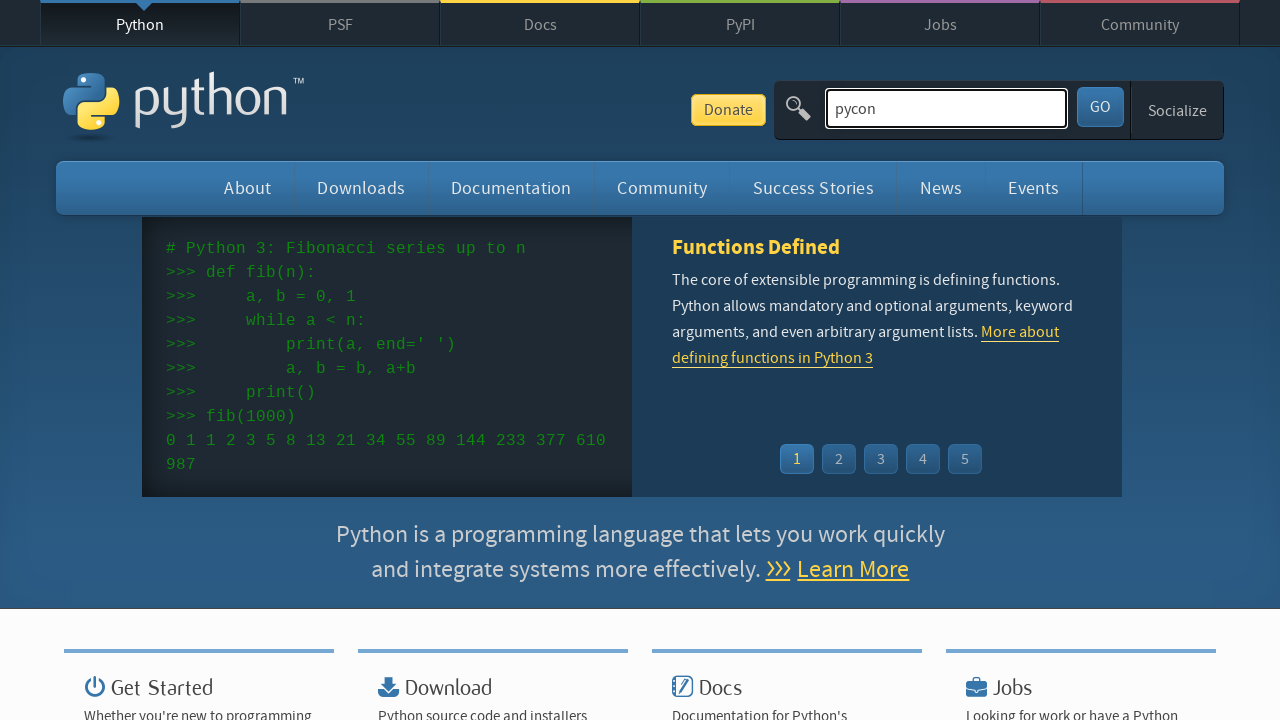

Pressed Enter to submit search form on input[name='q']
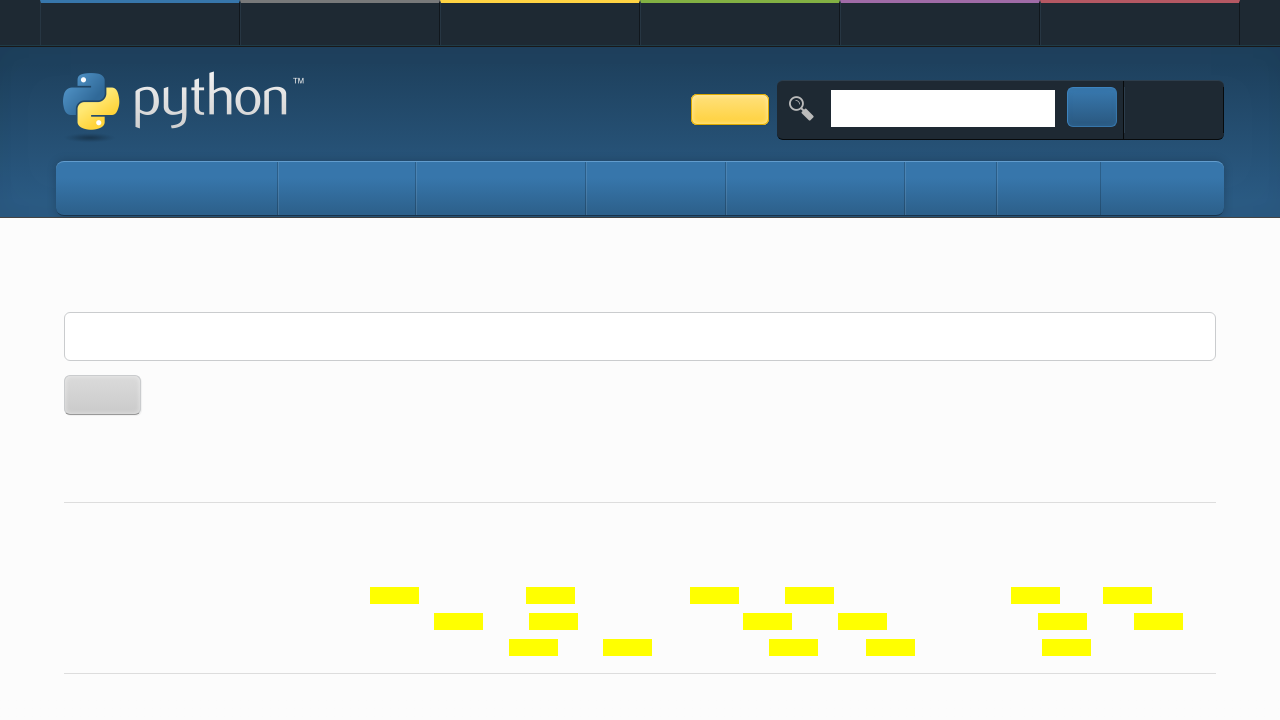

Waited for search results page to load
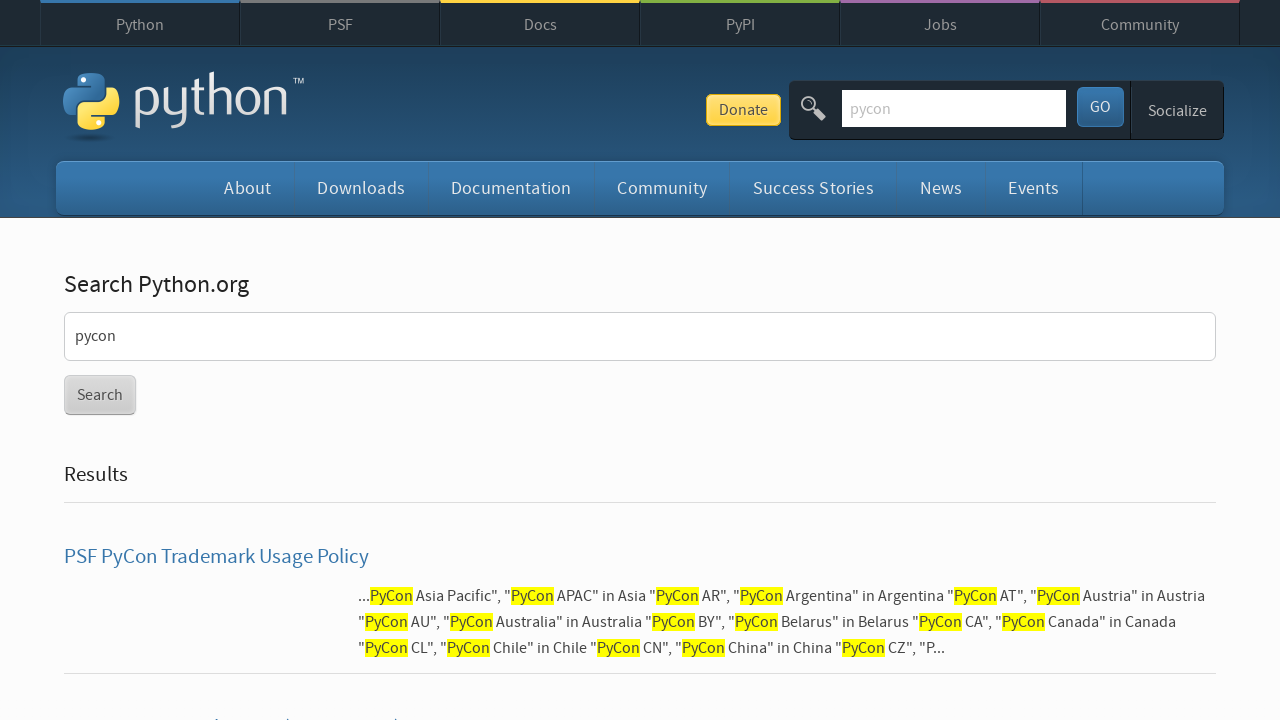

Verified search results were returned (no 'No results found' message)
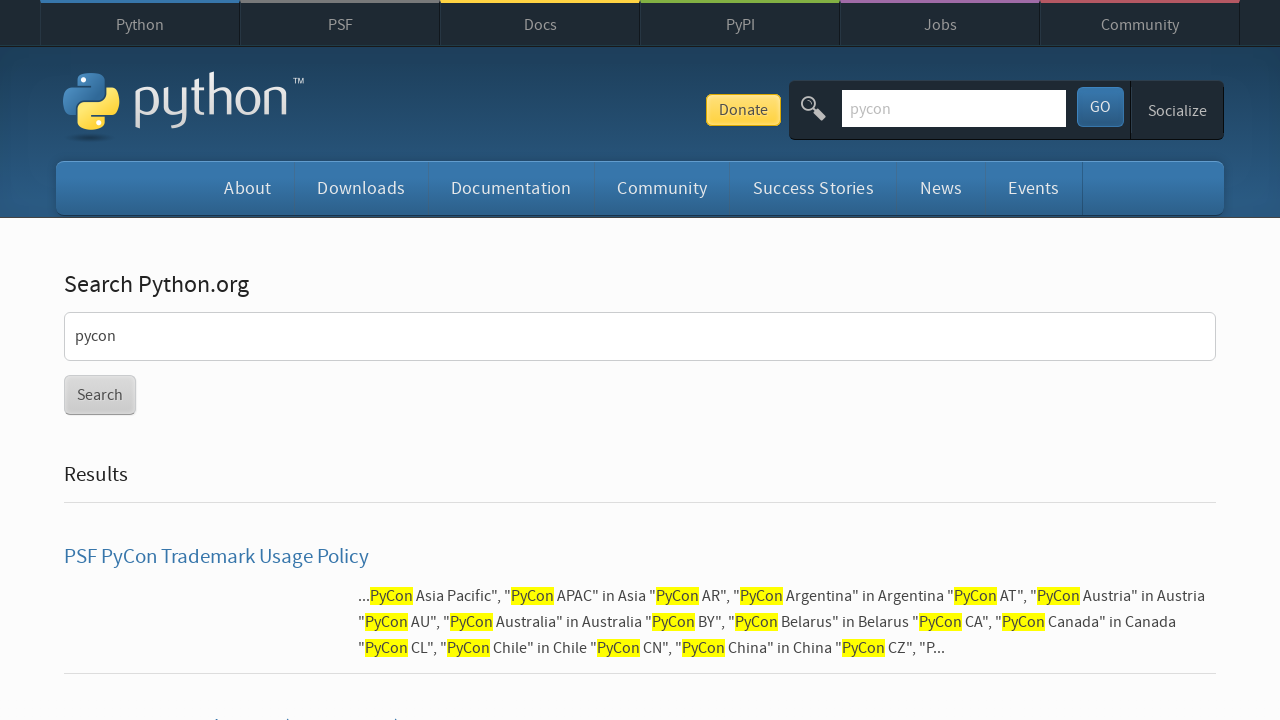

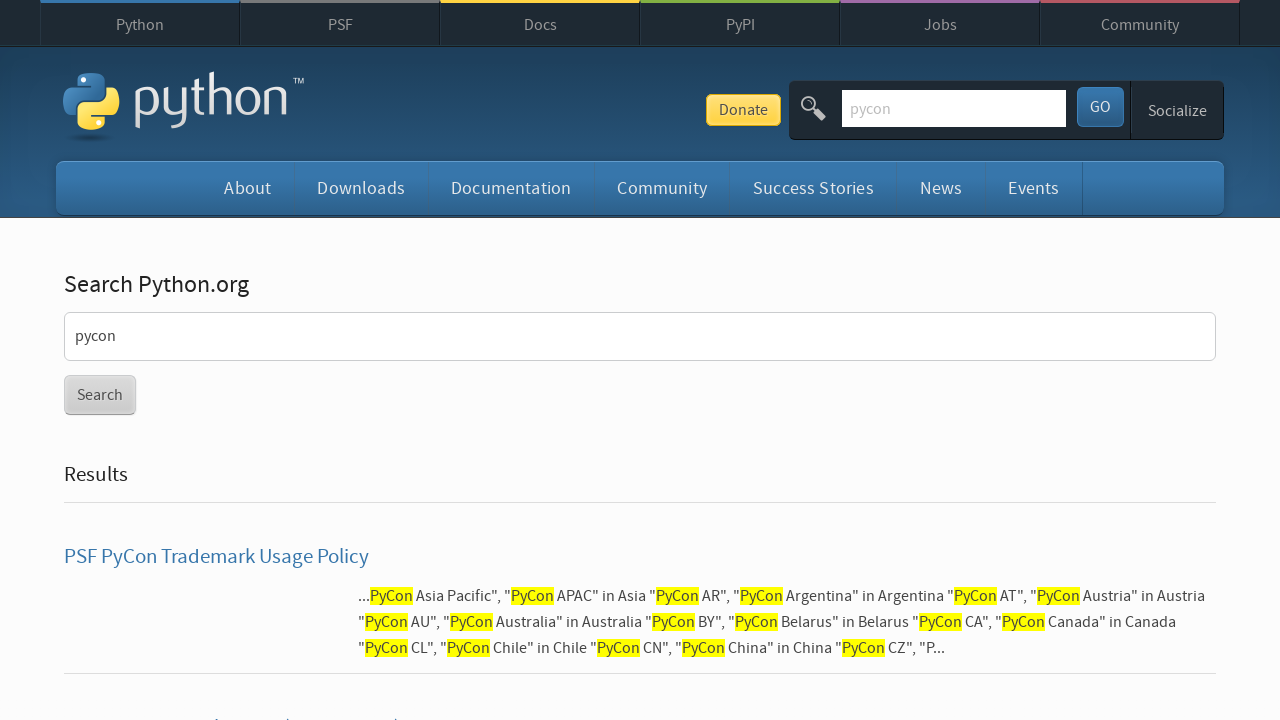